Tests that clearing localStorage resets the todo app to an empty state by adding tasks, clearing storage via JavaScript, and reloading.

Starting URL: https://demo.playwright.dev/todomvc

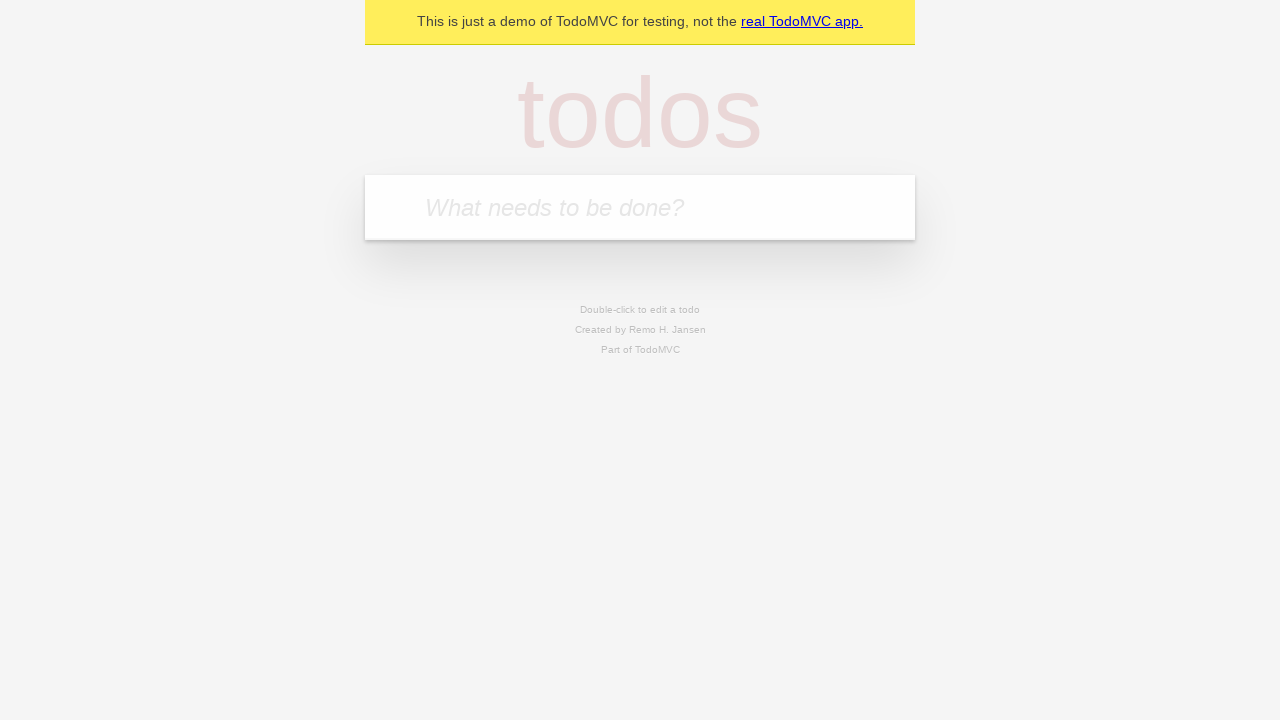

Filled new todo input with first task 'reply to emails like a responsible adult' on .new-todo
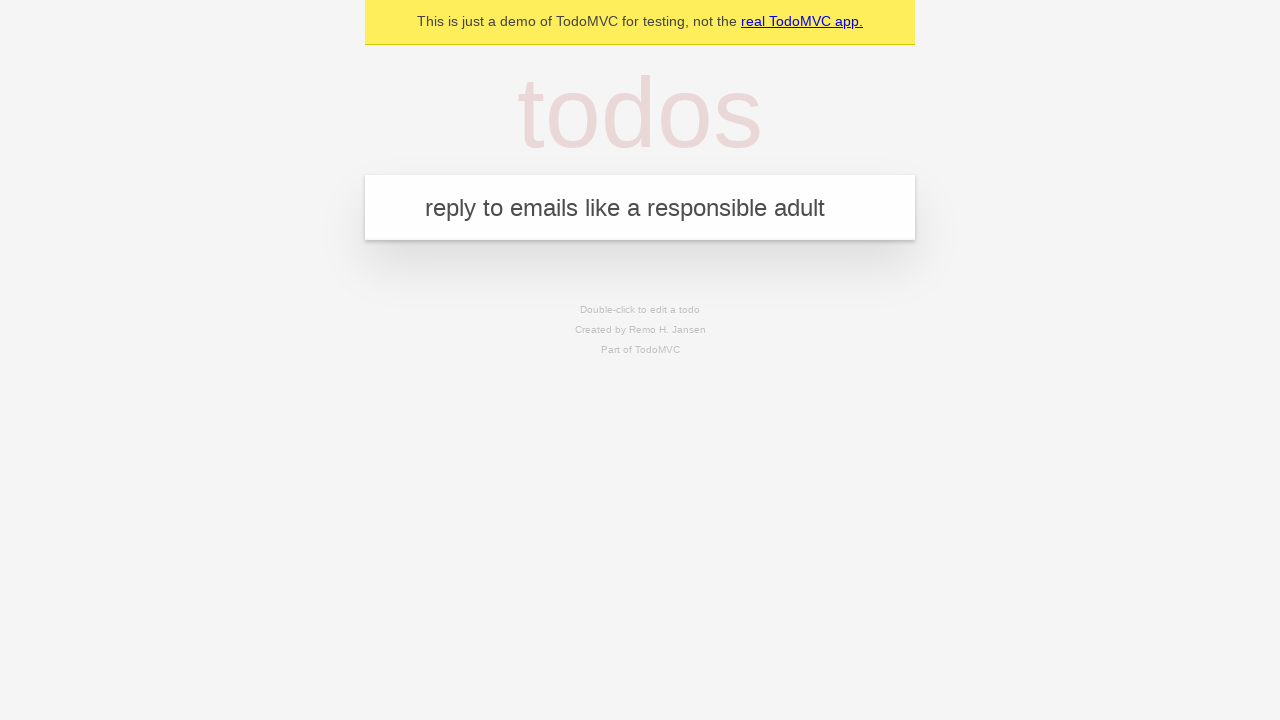

Pressed Enter to add first task on .new-todo
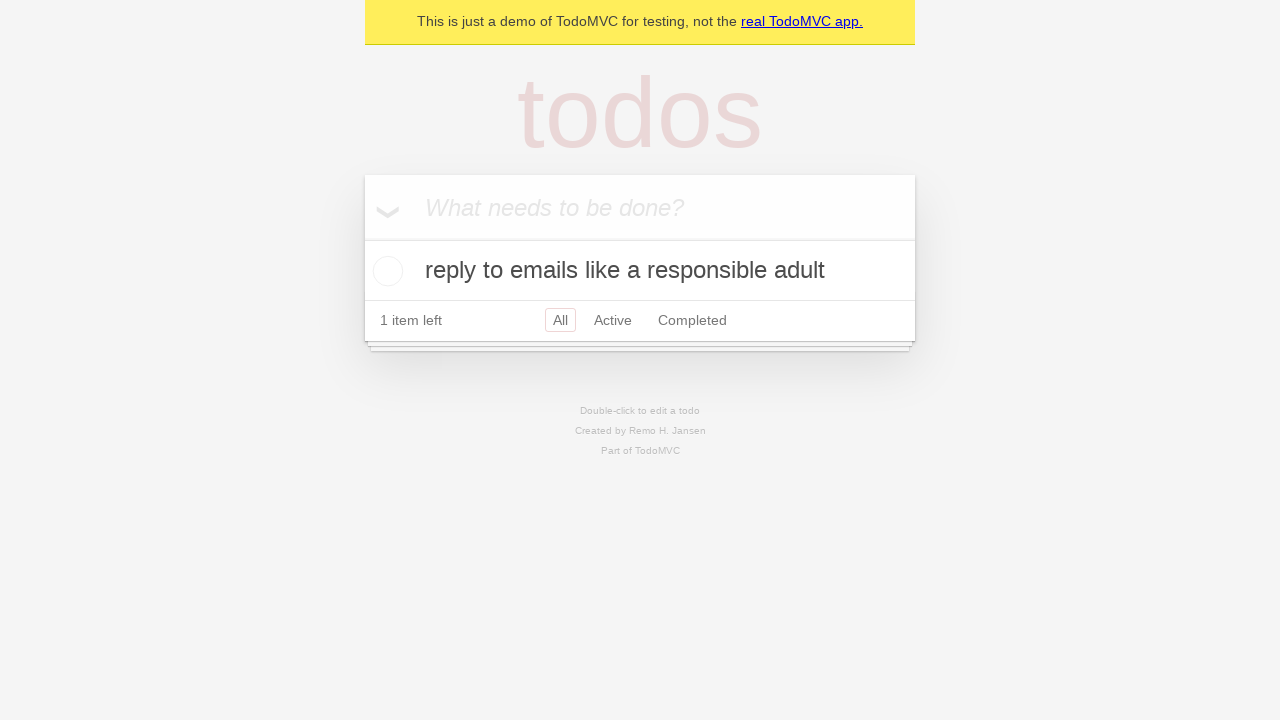

Filled new todo input with second task 'call mom before she calls again' on .new-todo
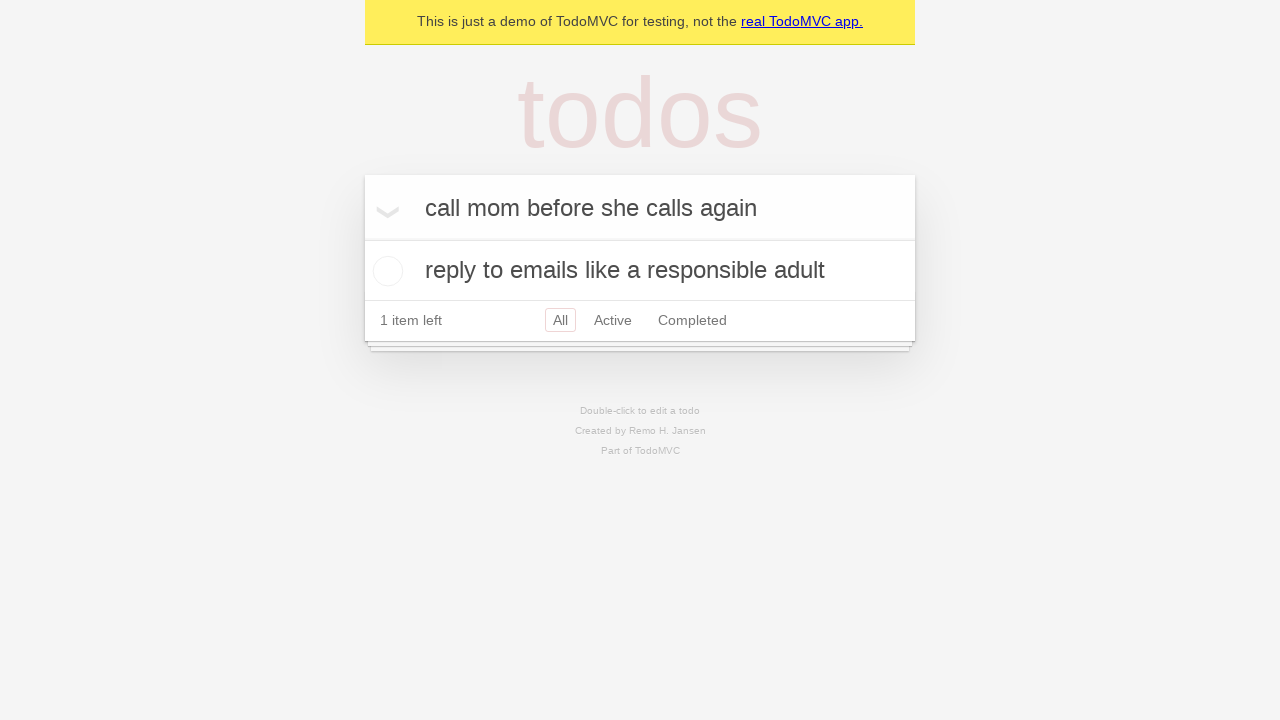

Pressed Enter to add second task on .new-todo
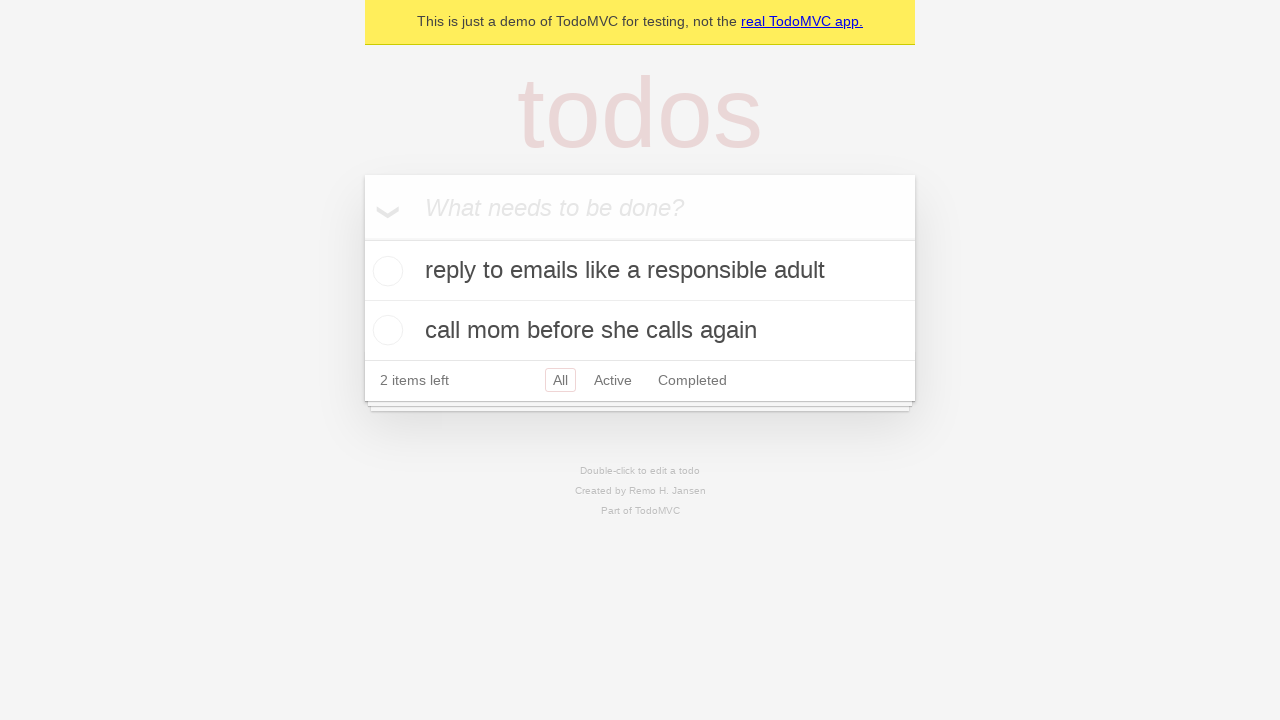

Clicked toggle checkbox on second task to mark it as completed at (385, 330) on .todo-list li:nth-child(2) .toggle
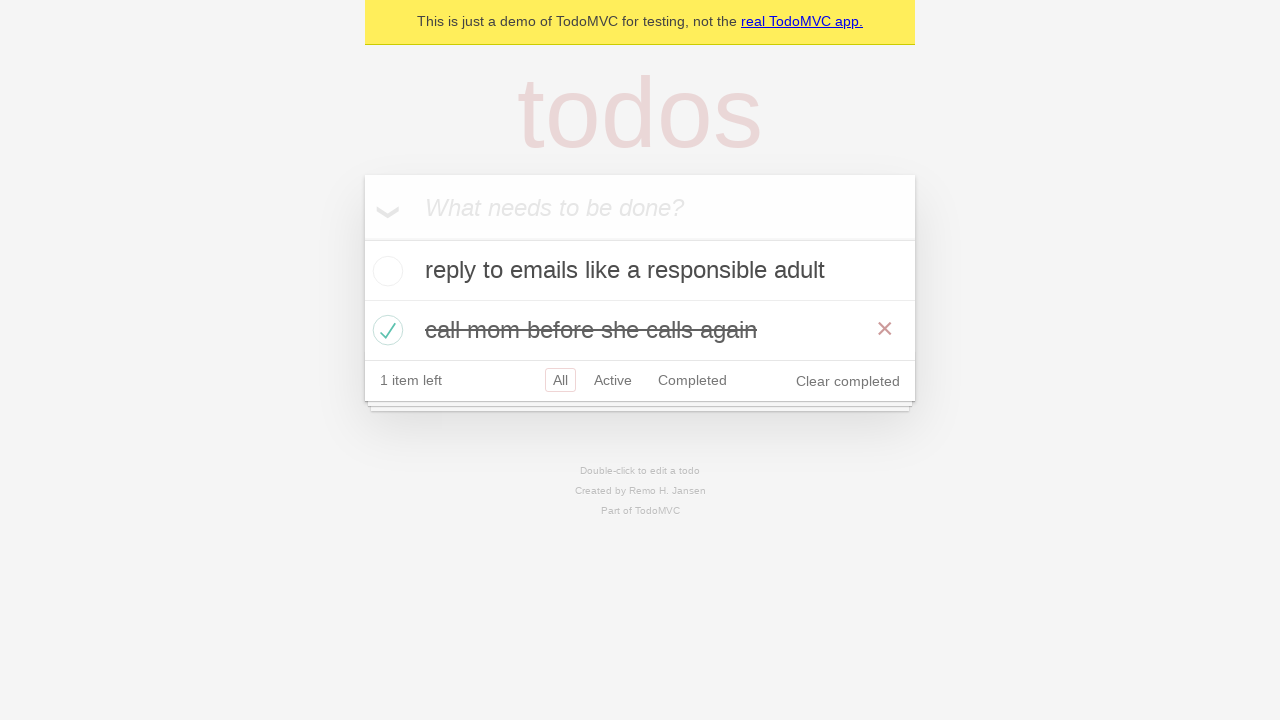

Waited for todo list items to be visible
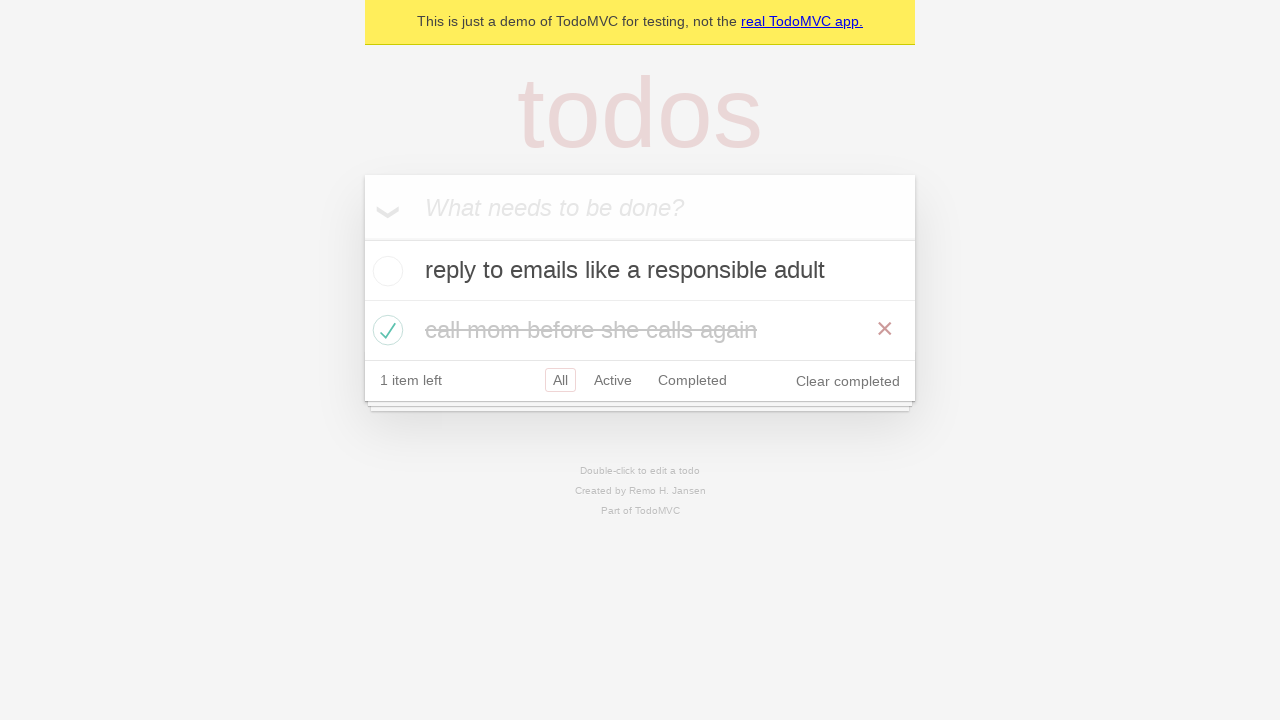

Cleared browser localStorage via JavaScript
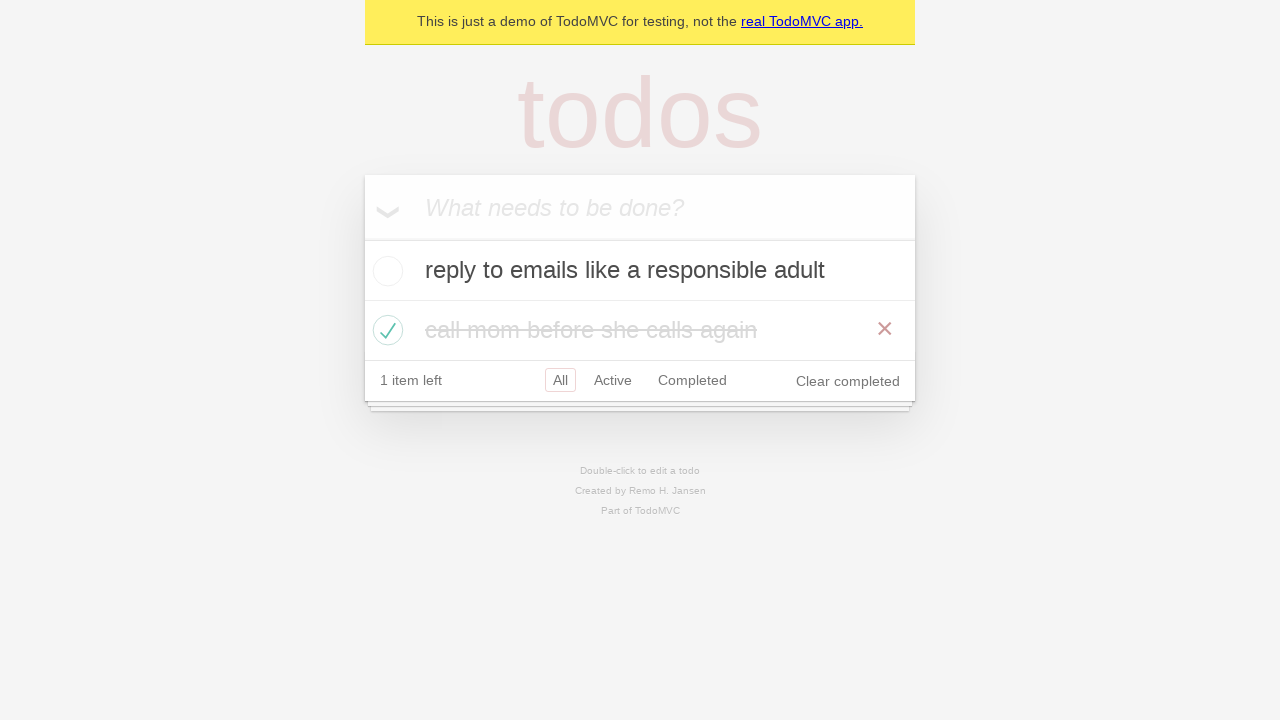

Reloaded the page to verify app resets to empty state
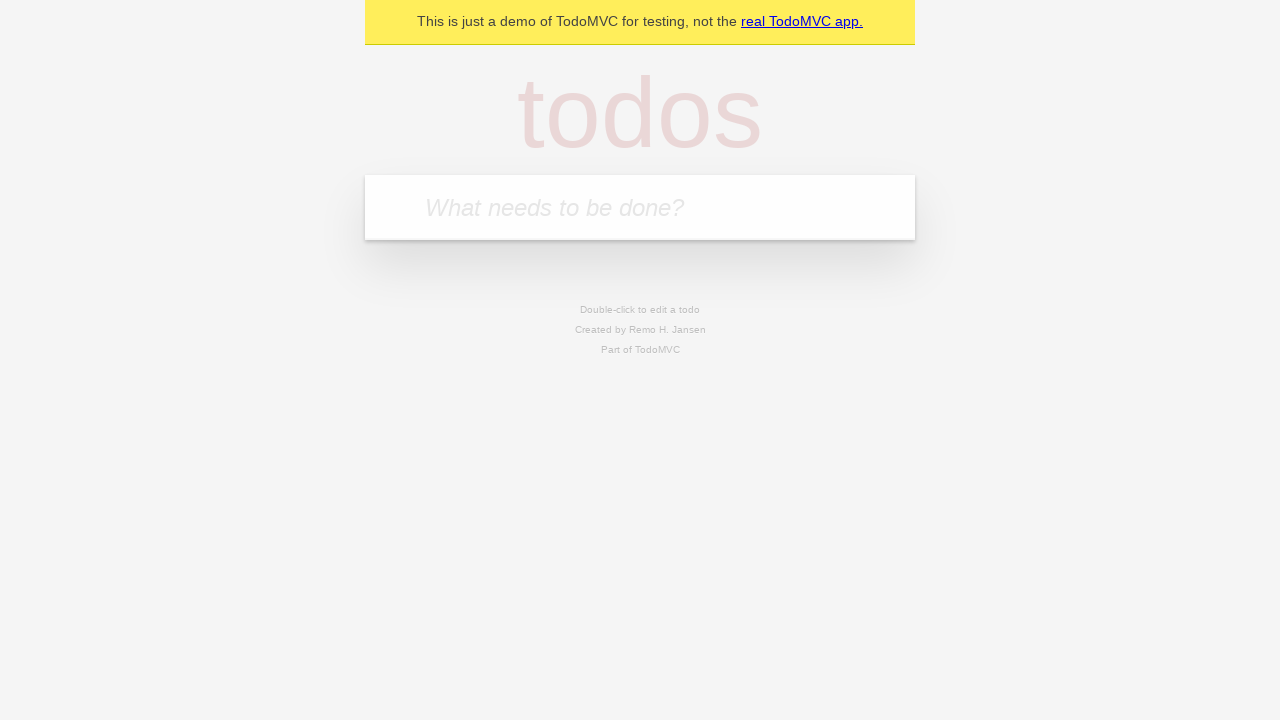

Waited 500ms for page to stabilize in empty state
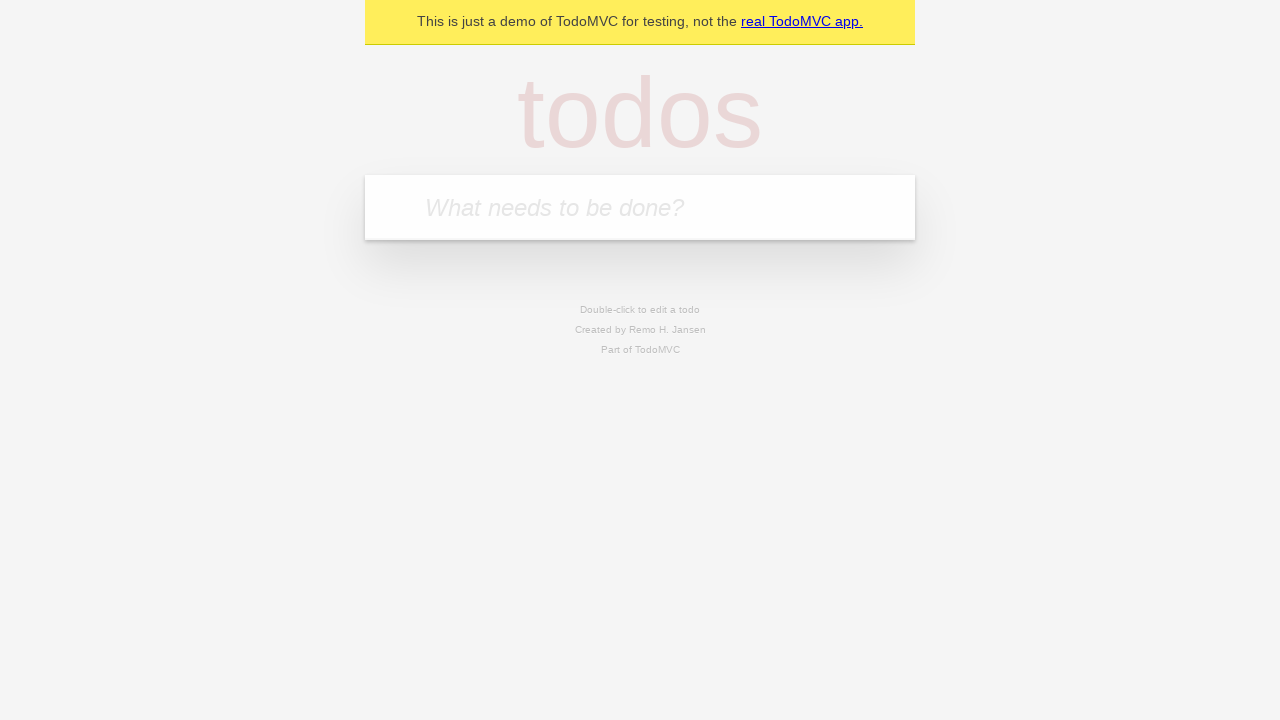

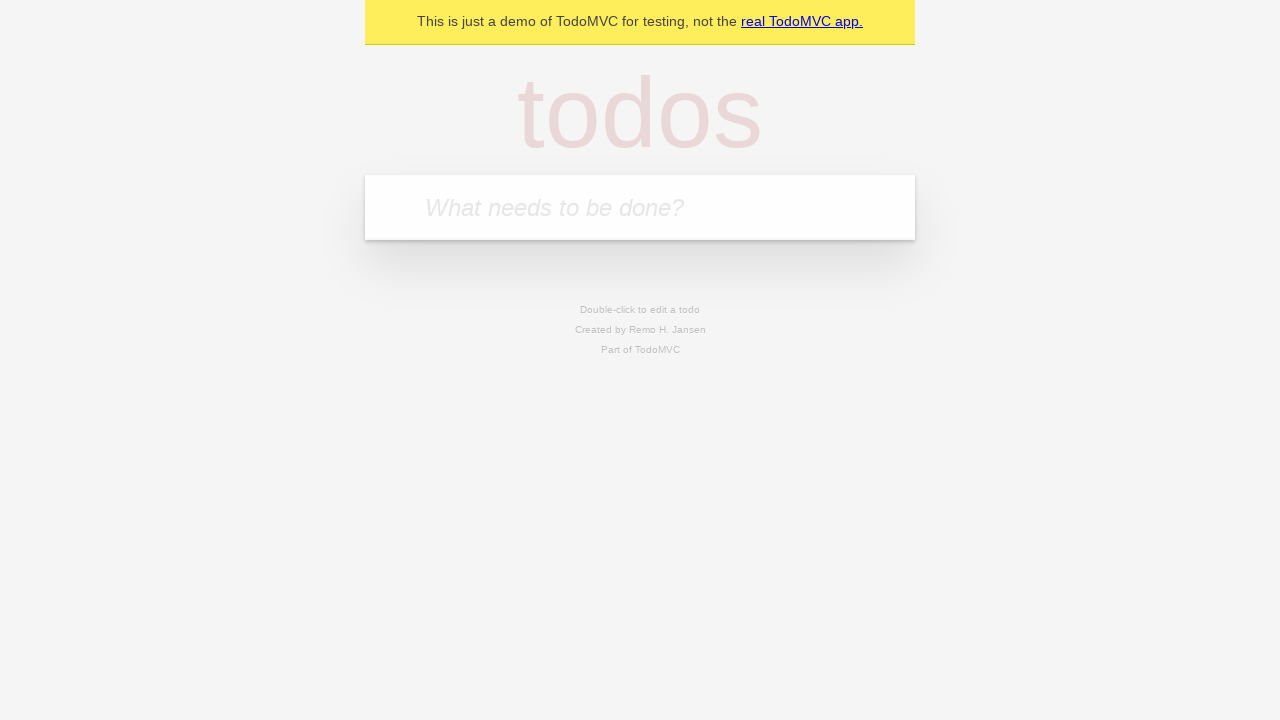